Tests drag and drop functionality on the jQuery UI droppable demo page by dragging an element to a drop target

Starting URL: http://jqueryui.com/droppable/

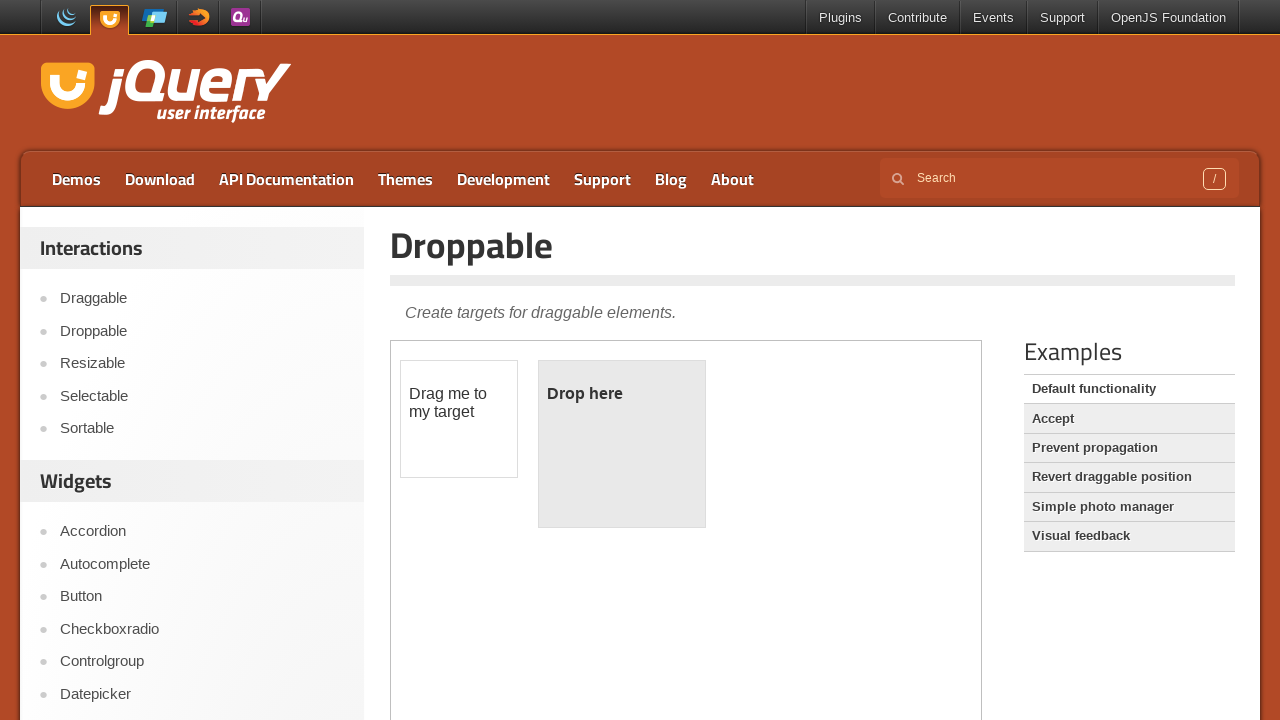

Waited for demo frame to be available
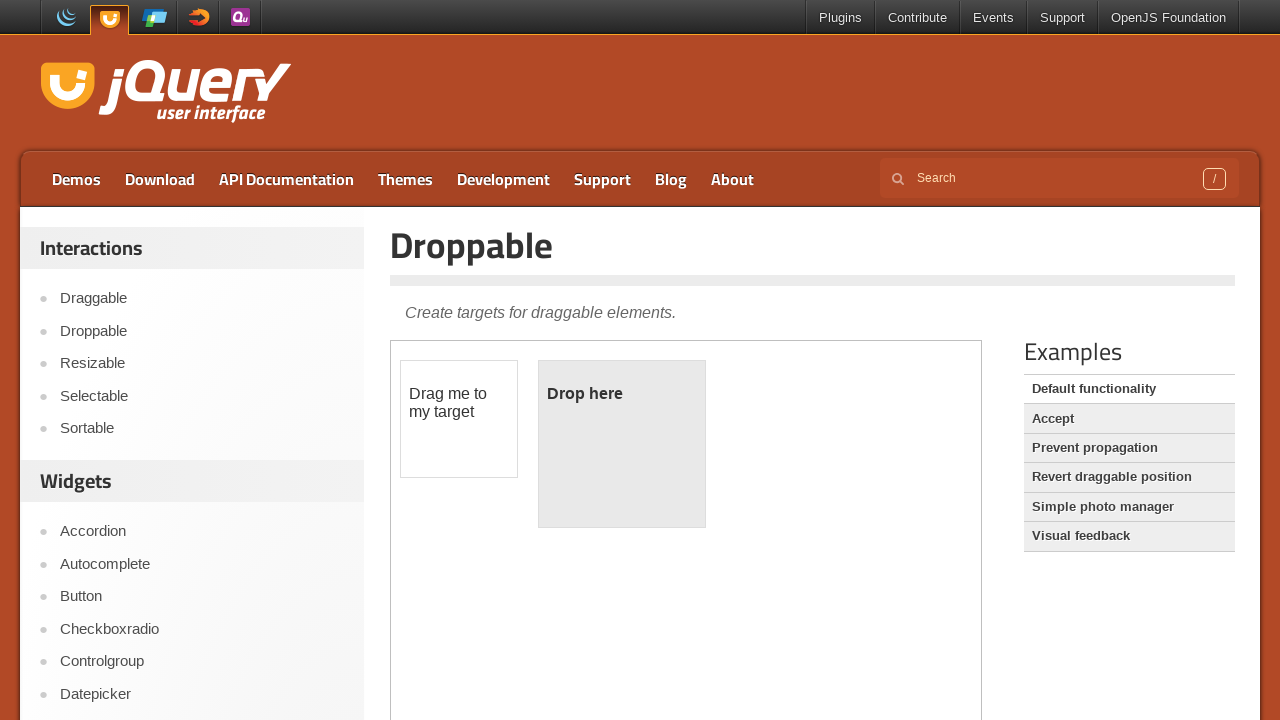

Switched to demo frame content
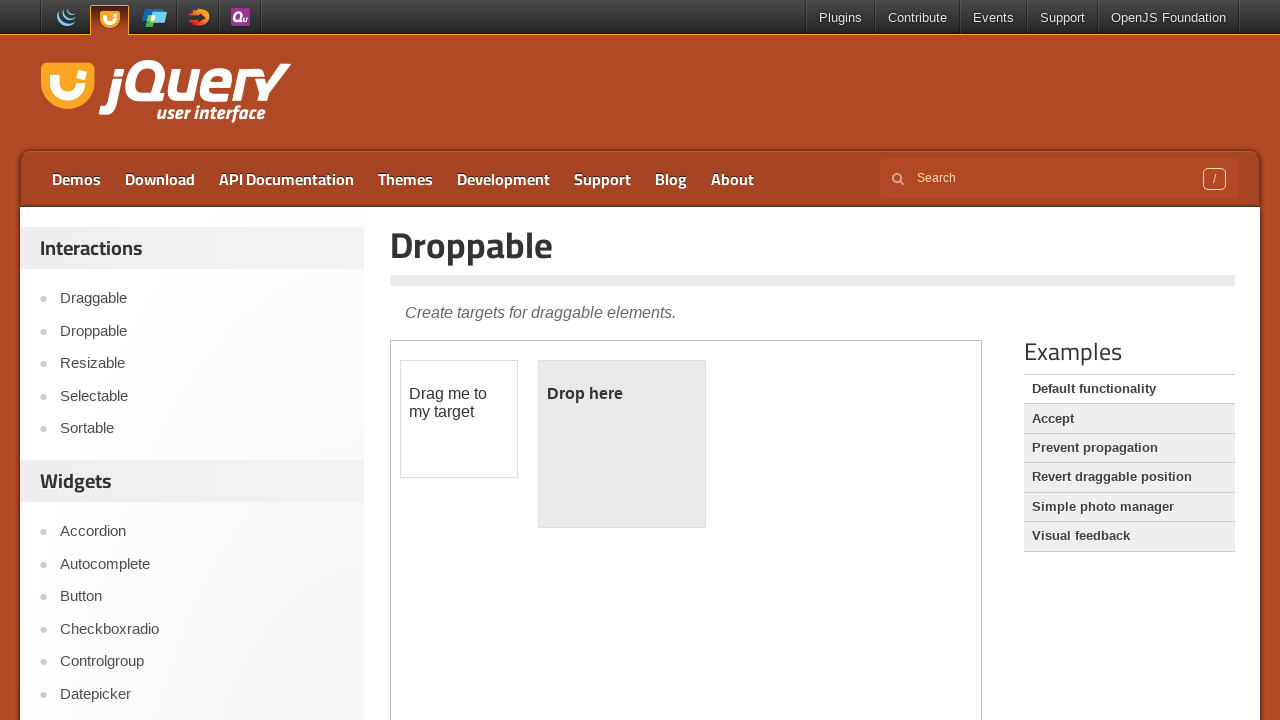

Located draggable element
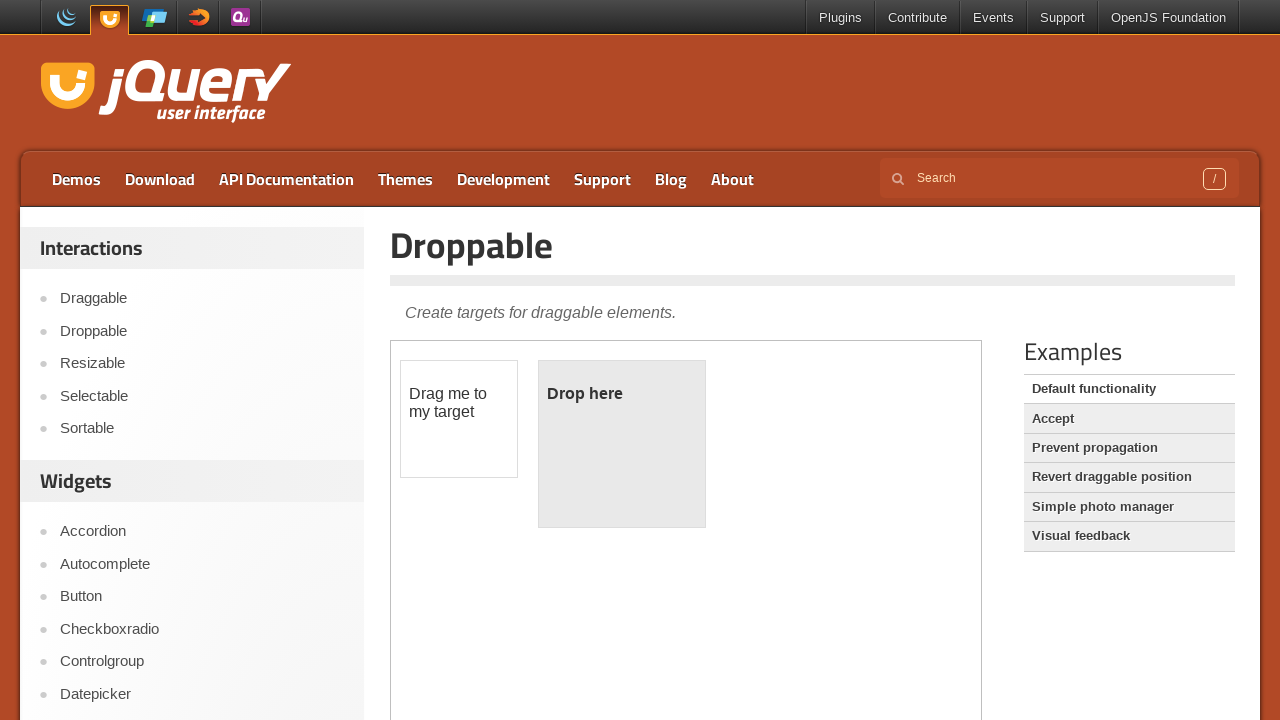

Located drop target element
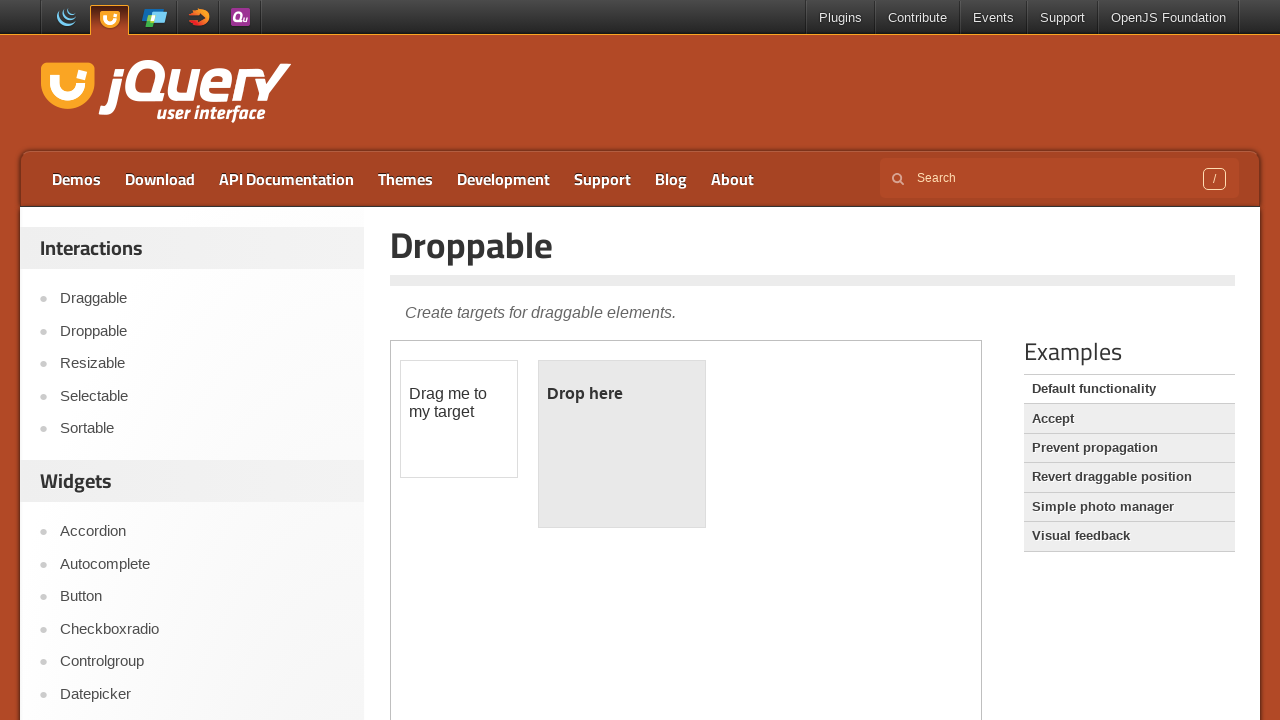

Dragged element to drop target at (622, 444)
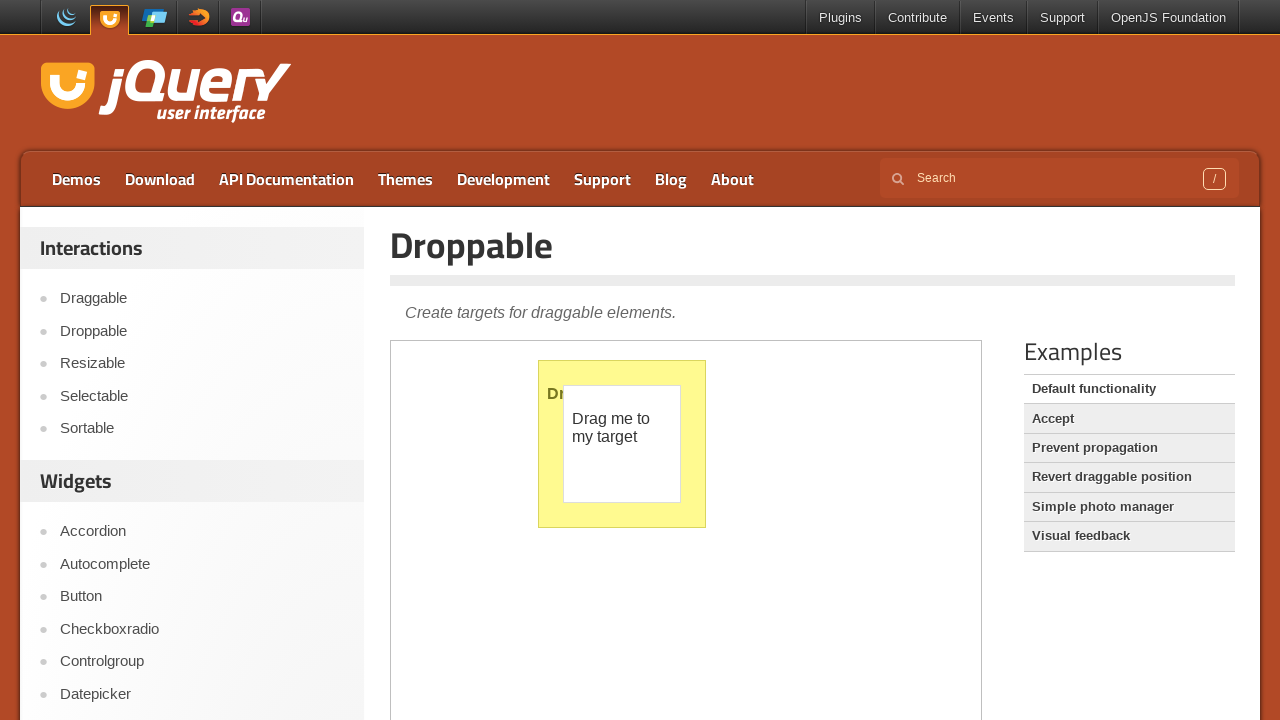

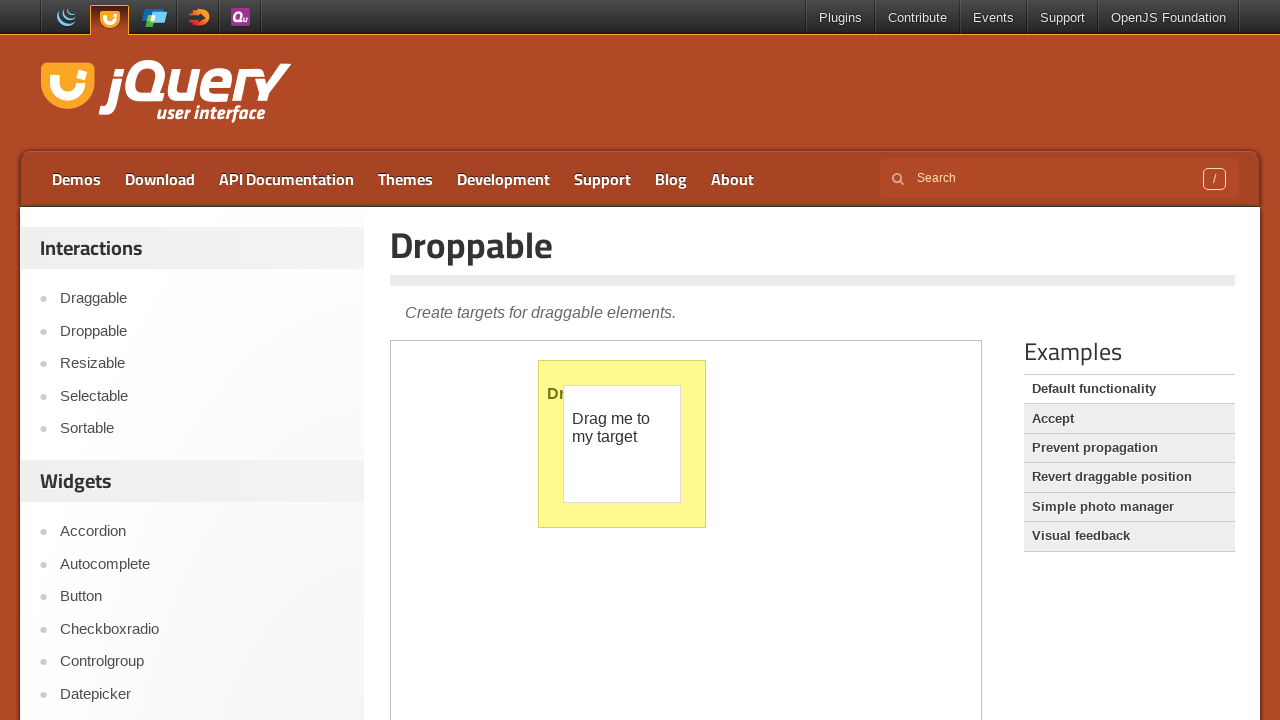